Navigates to the Odnoklassniki (ok.ru) homepage and verifies the page loads successfully

Starting URL: https://ok.ru/

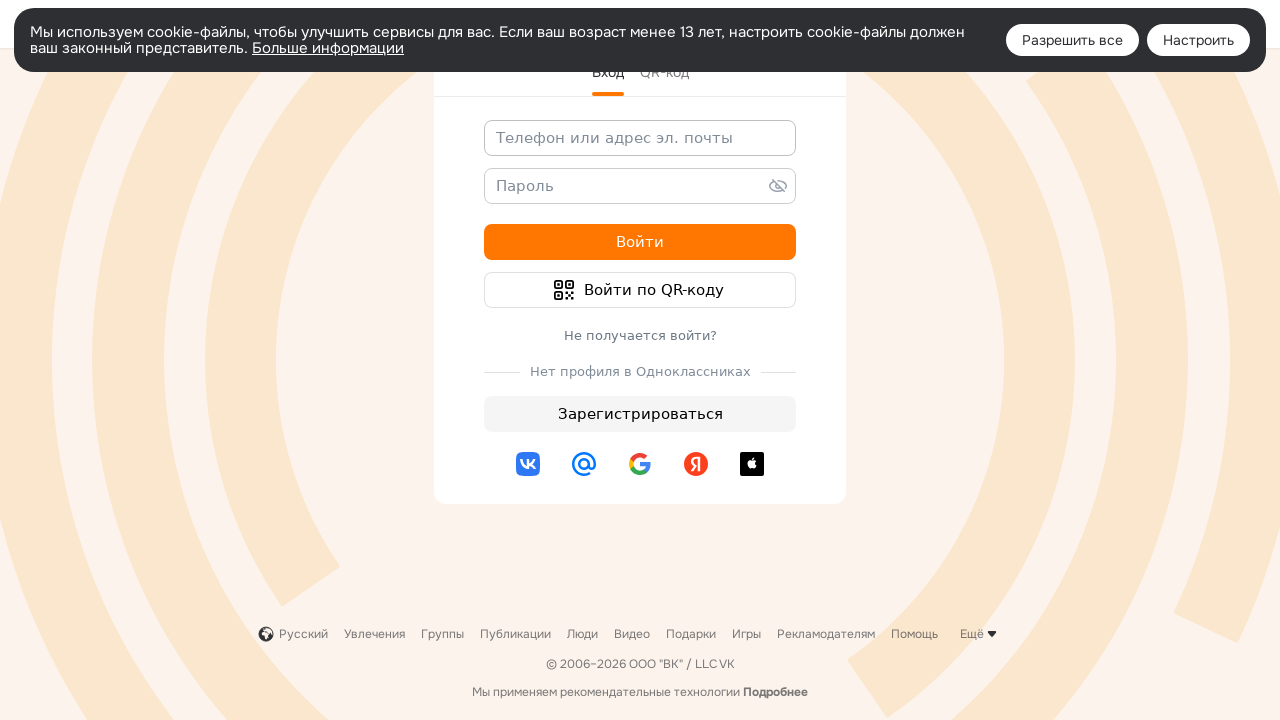

Navigated to Odnoklassniki homepage (https://ok.ru/)
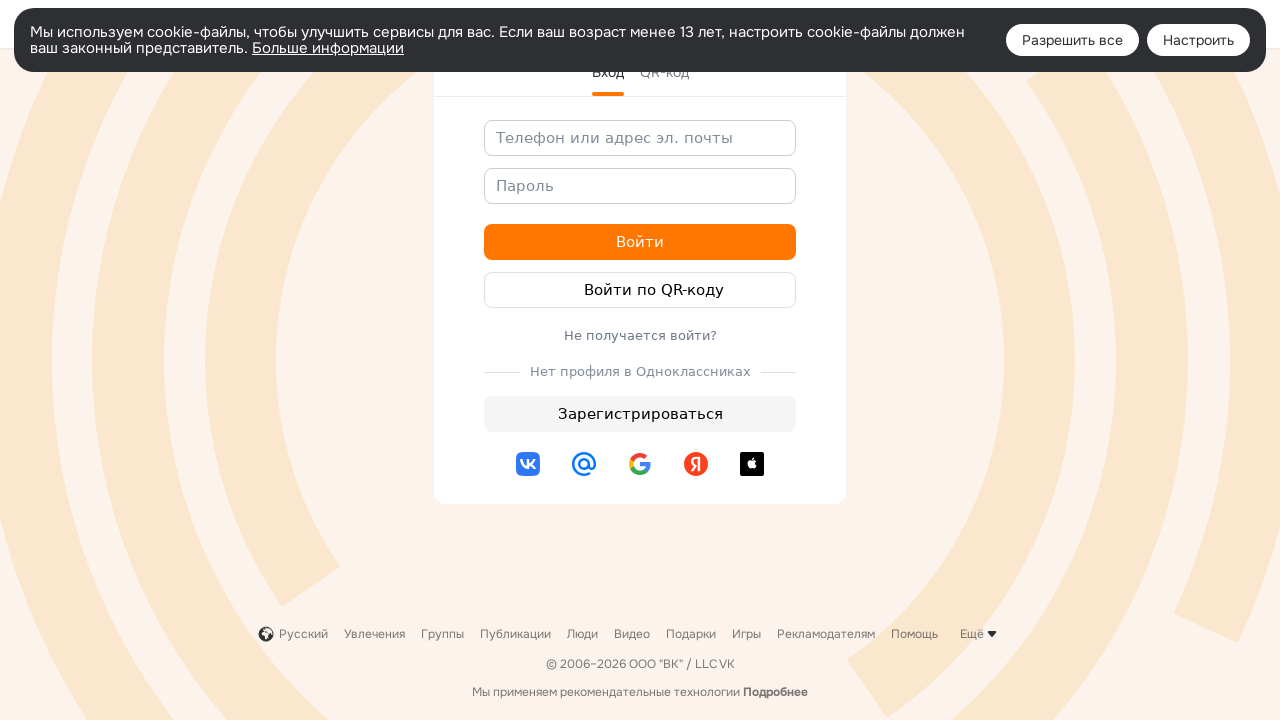

Page DOM content loaded successfully
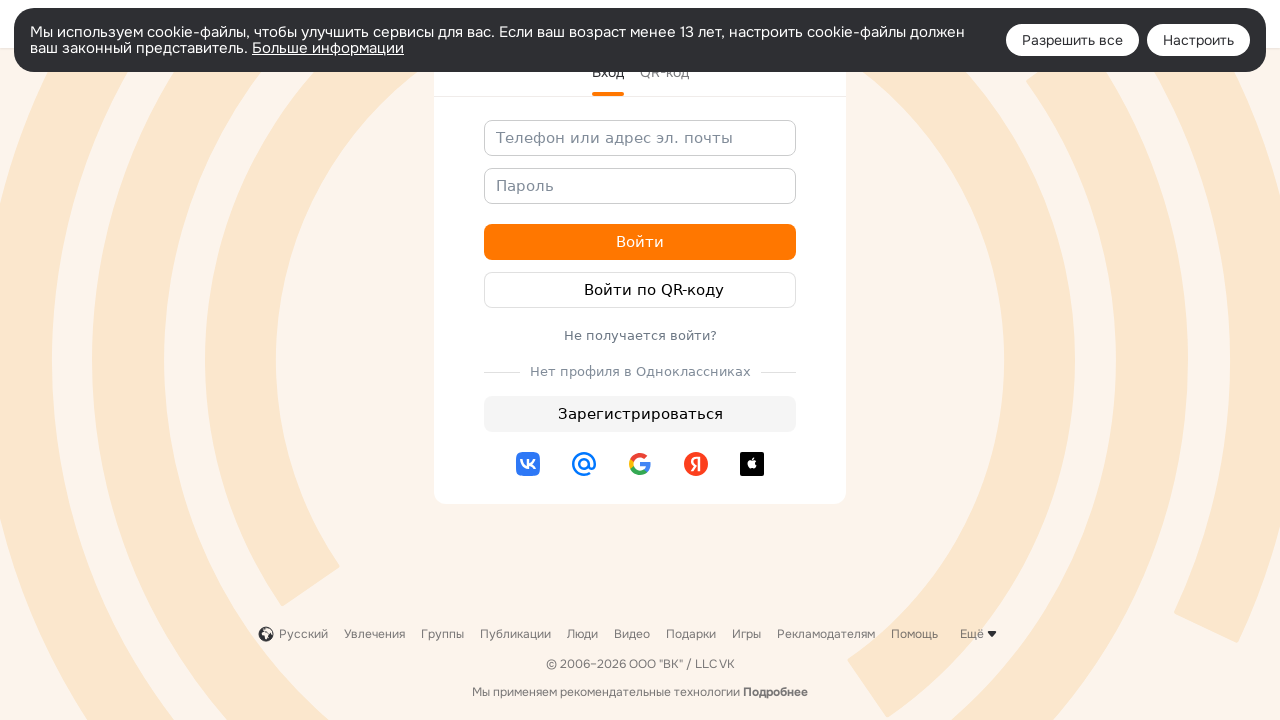

Verified page URL is https://ok.ru/
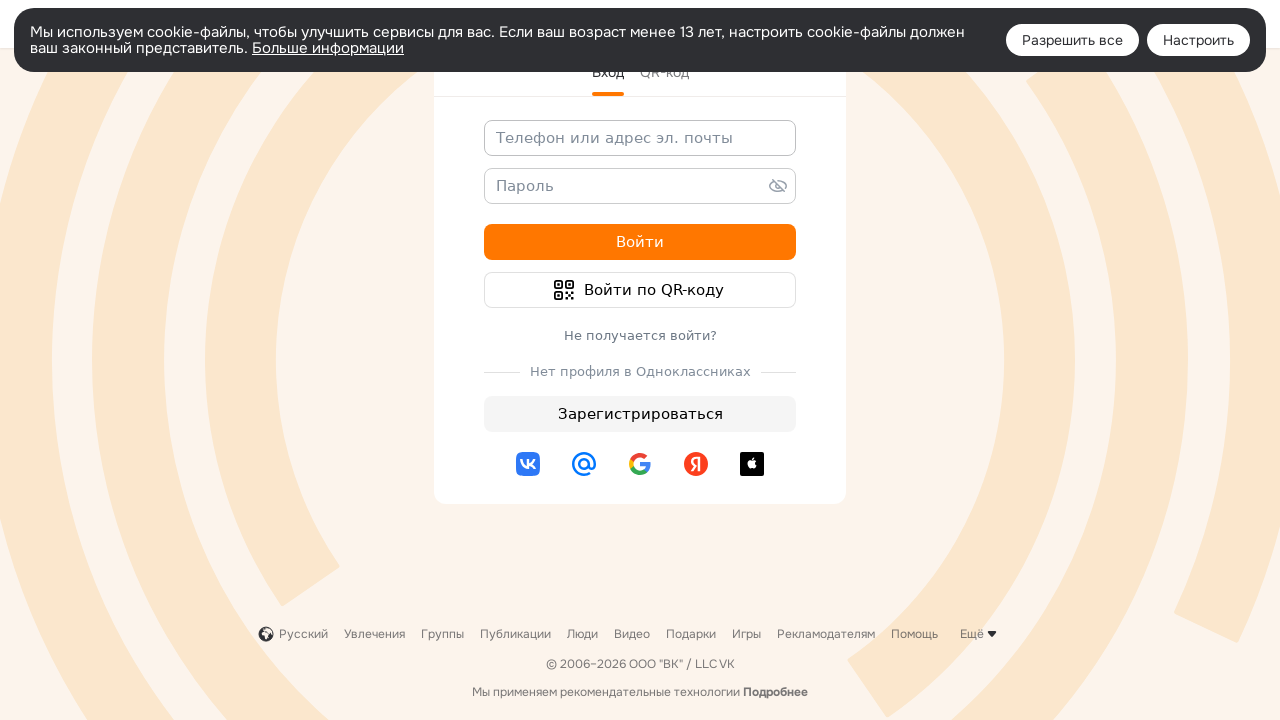

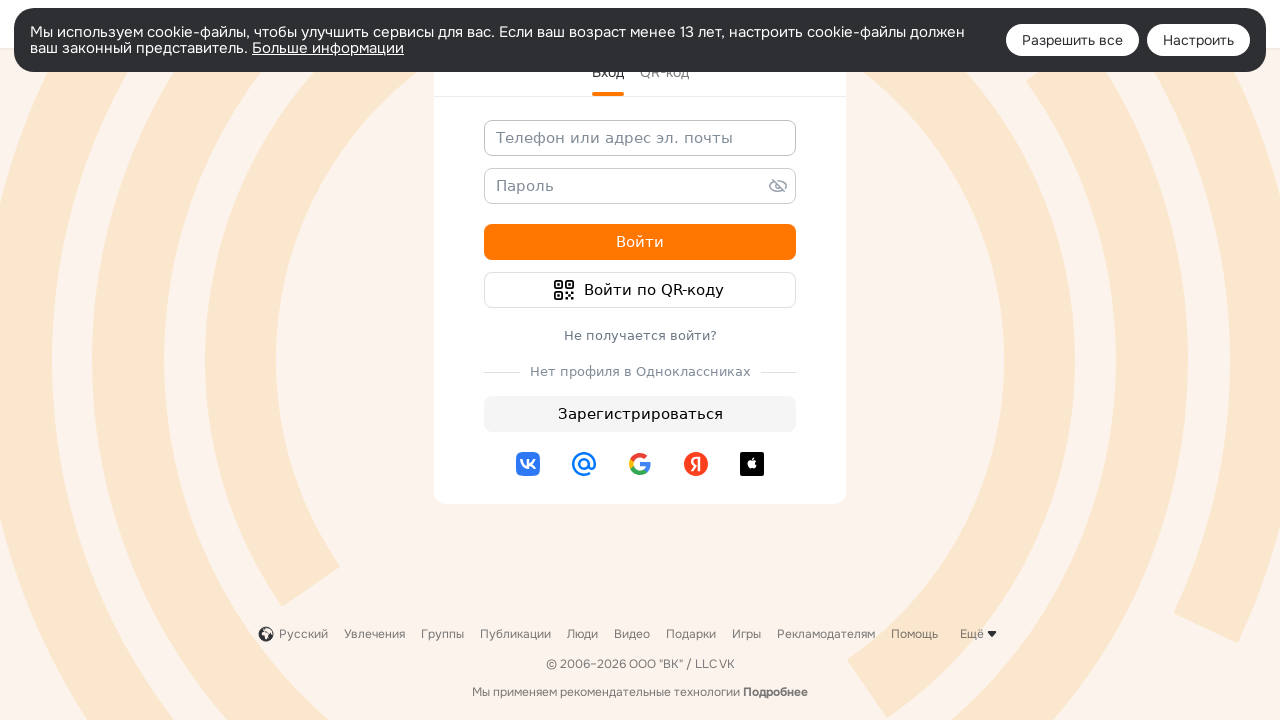